Tests the percentage calculator functionality on calculator.net by navigating to the Math Calculators section, selecting Percentage Calculator, entering two values (17 and 35), and clicking Calculate to verify the result.

Starting URL: http://www.calculator.net

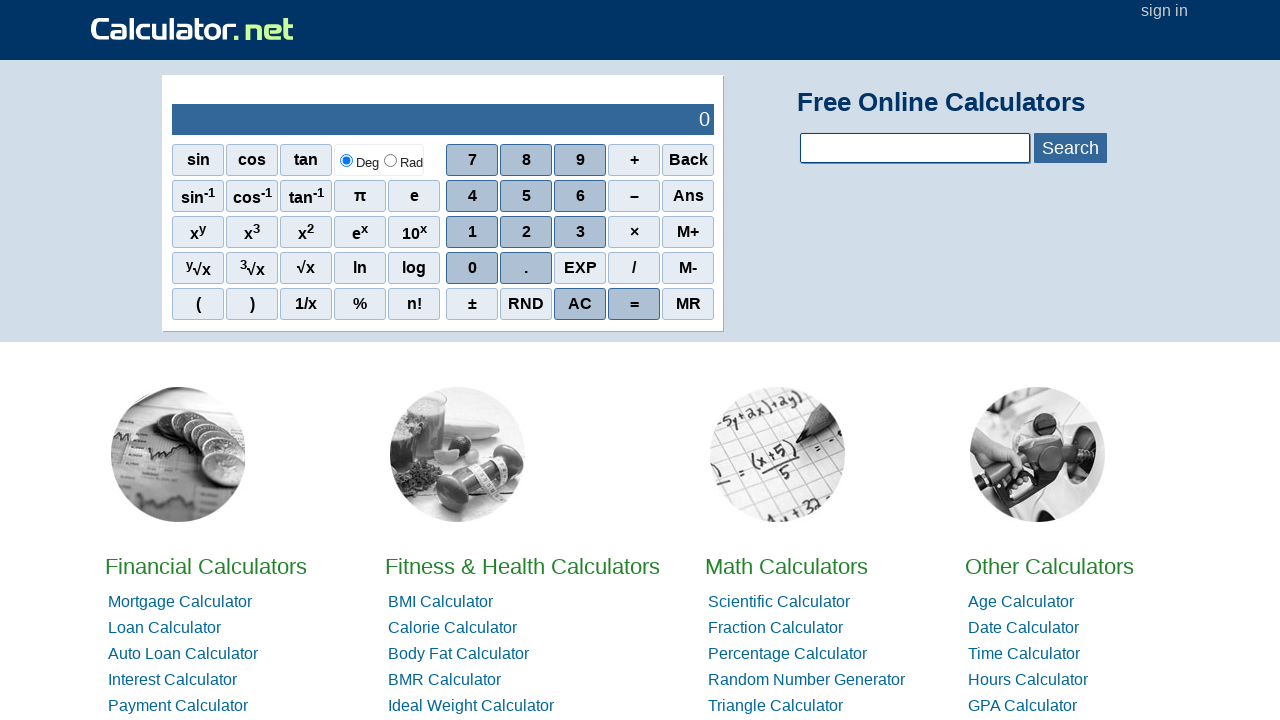

Clicked on Math Calculators link at (786, 566) on xpath=//a[contains(text(),'Math')]
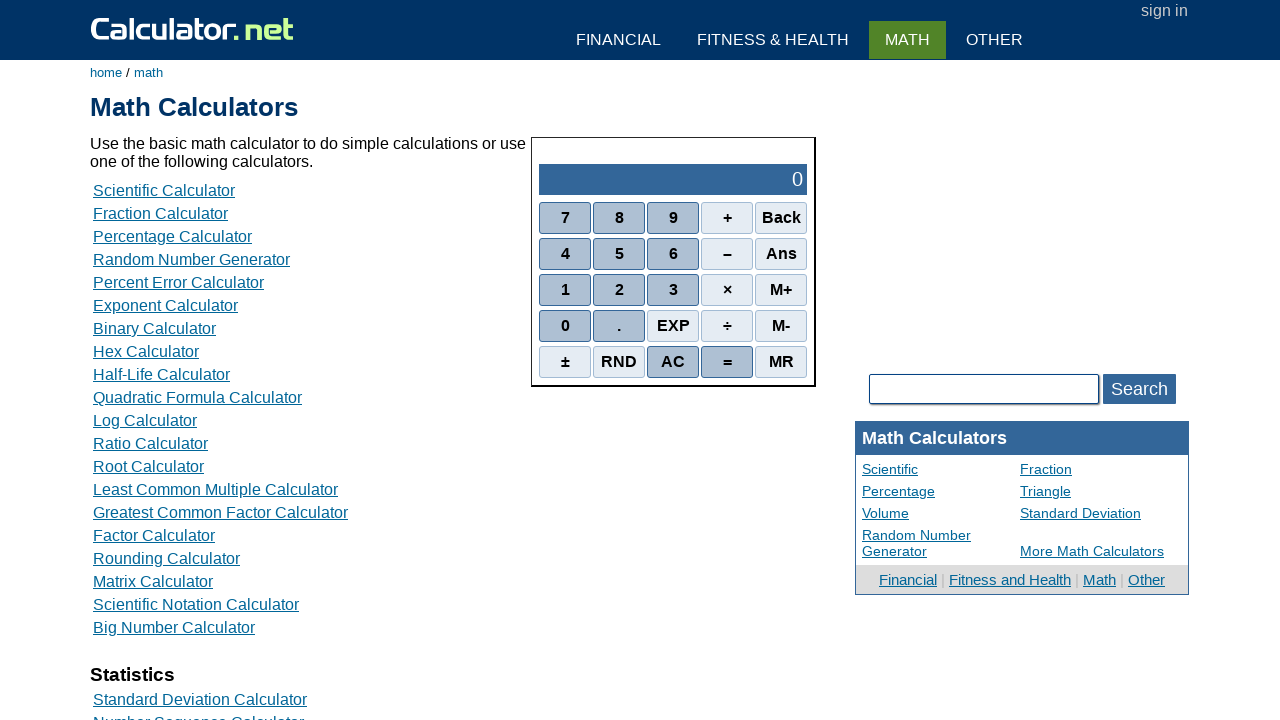

Clicked on Percentage Calculator link at (172, 236) on xpath=//a[contains(text(),'Percentage Calculator')]
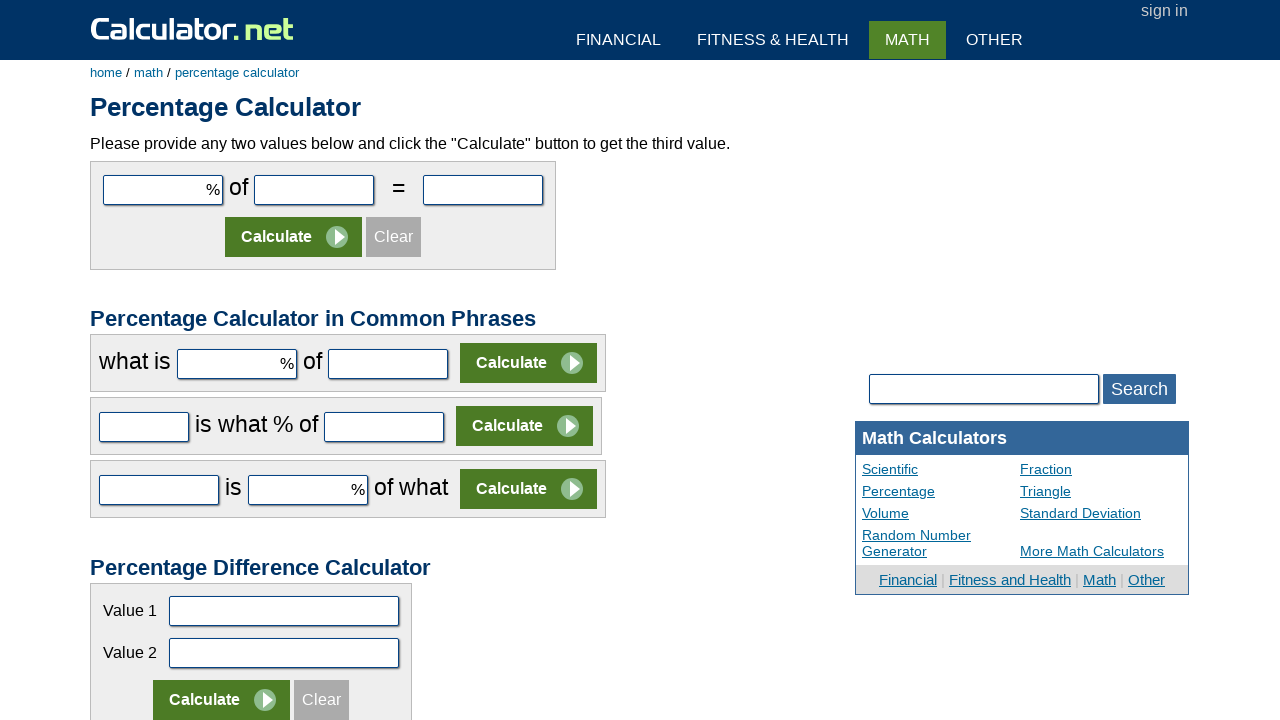

Entered value 17 in the first number field on #cpar1
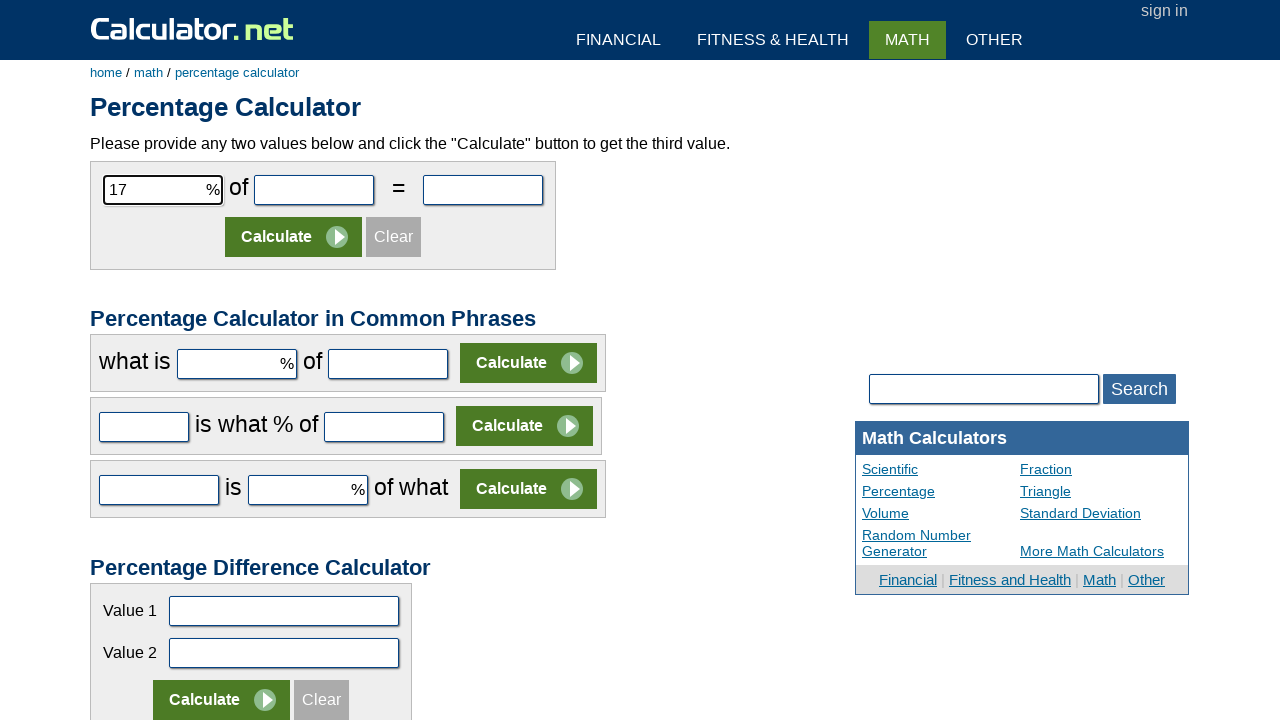

Entered value 35 in the second number field on #cpar2
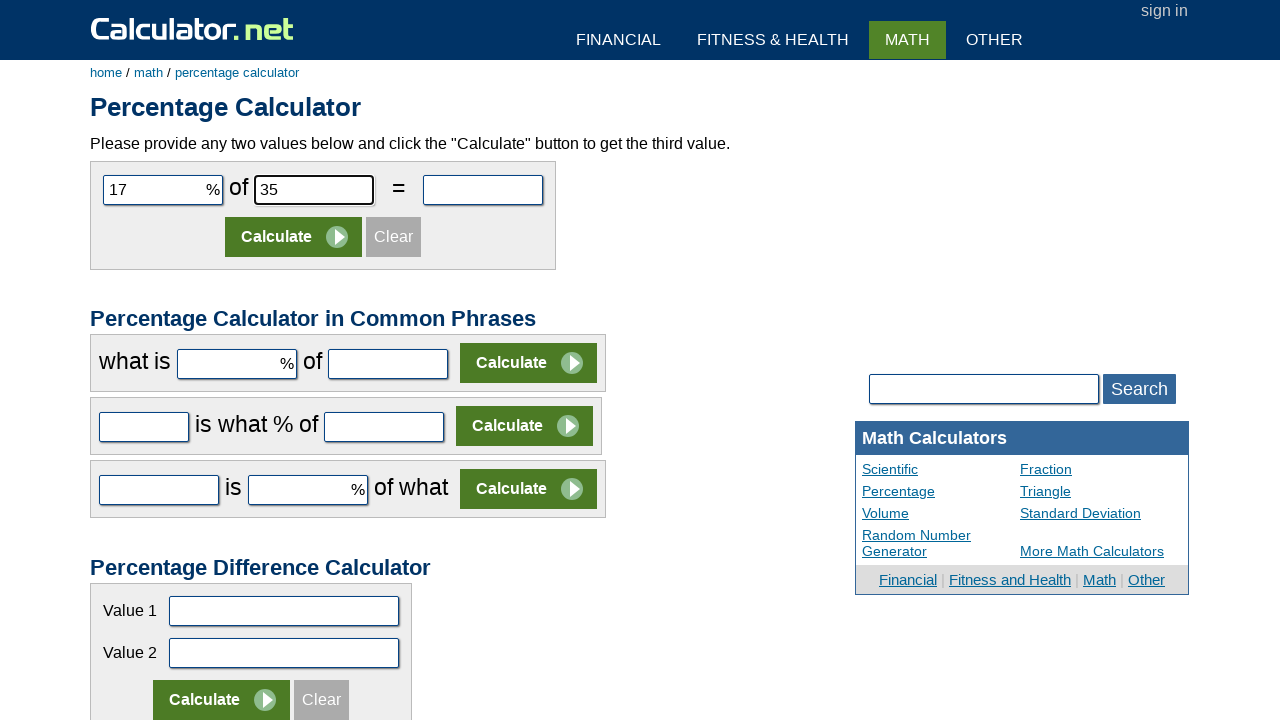

Clicked Calculate button to compute percentage result at (294, 237) on (//input[contains(@value,'Calculate')])[1]
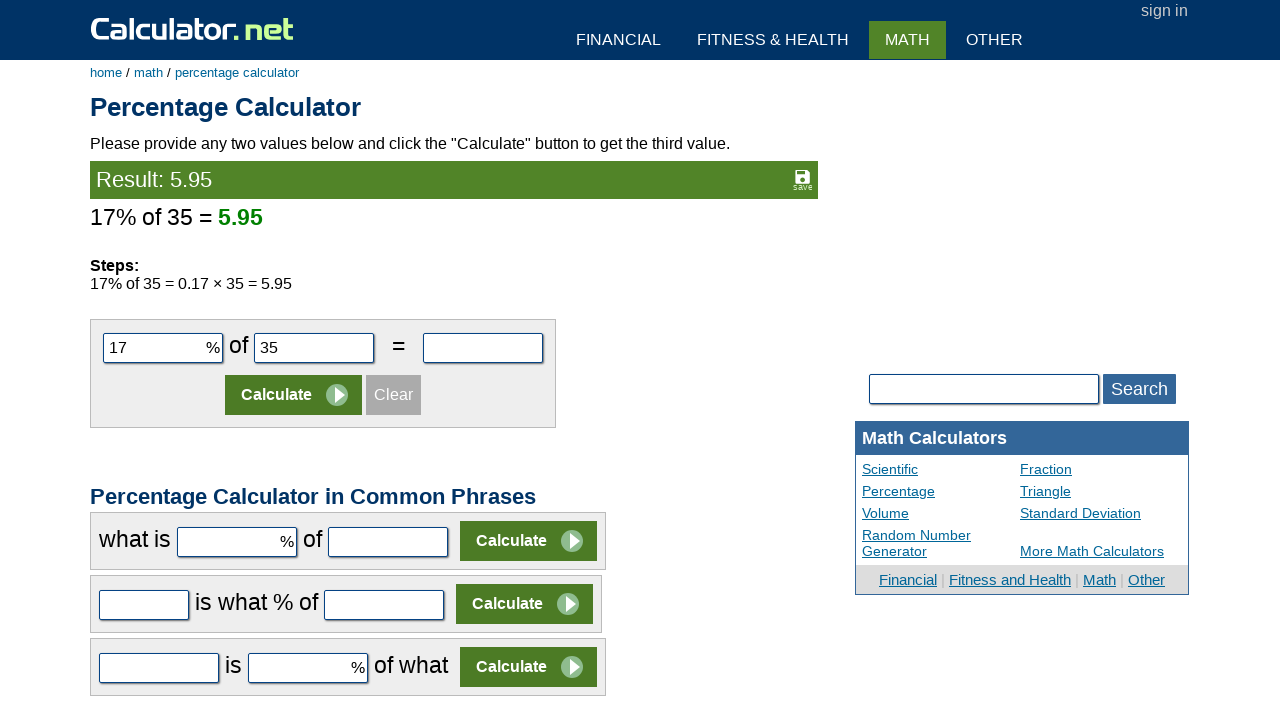

Percentage calculation result appeared
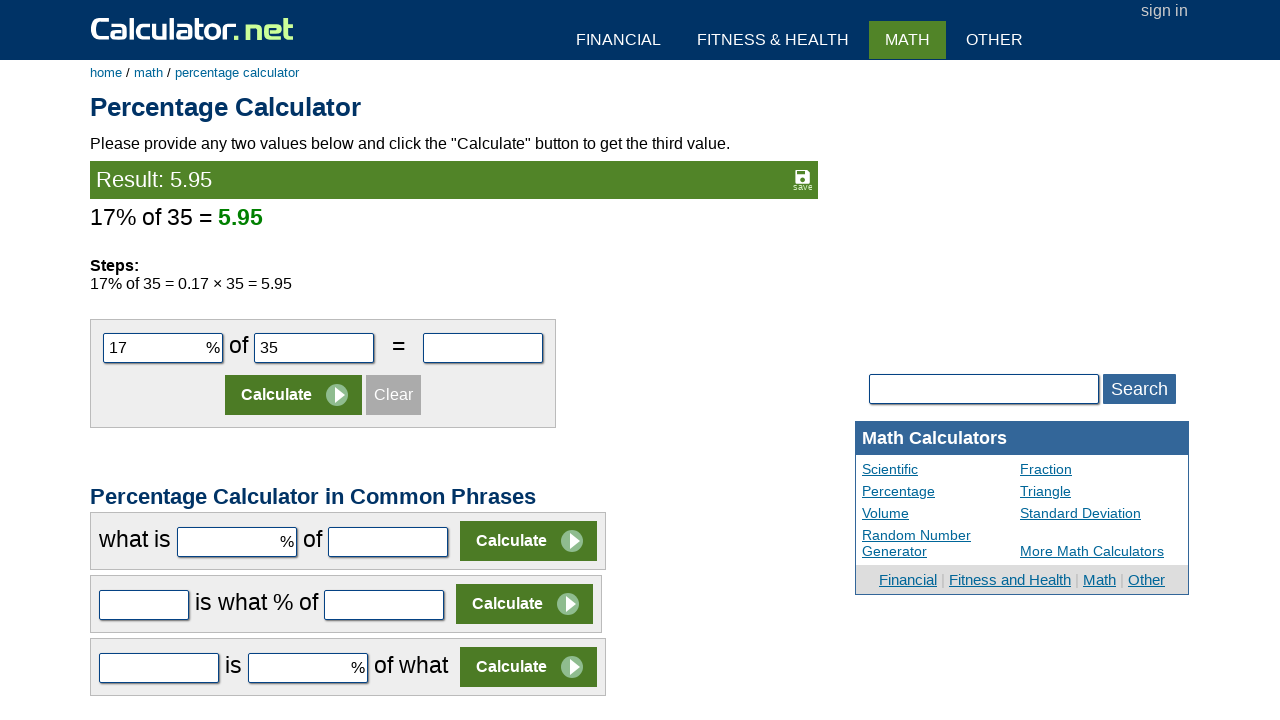

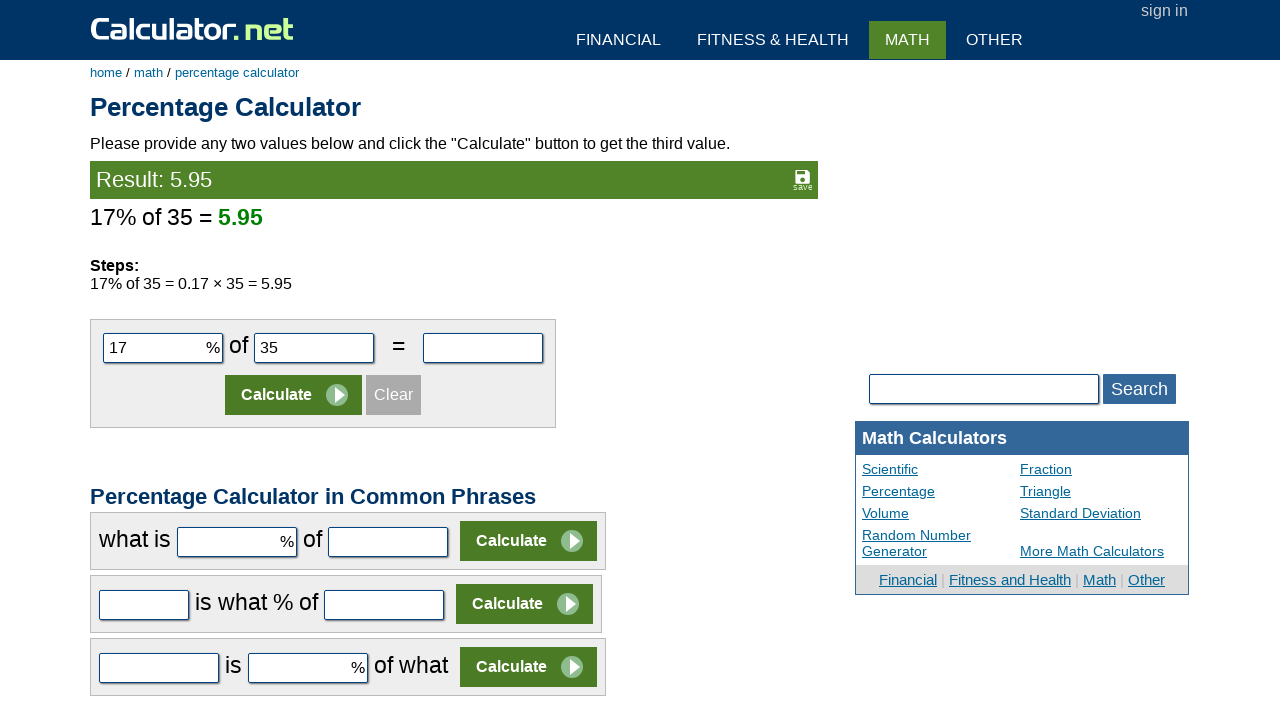